Navigates to the DemoQA website, accesses the Widgets section, opens the Date Picker widget, and selects a month from the date picker dropdown

Starting URL: https://demoqa.com/

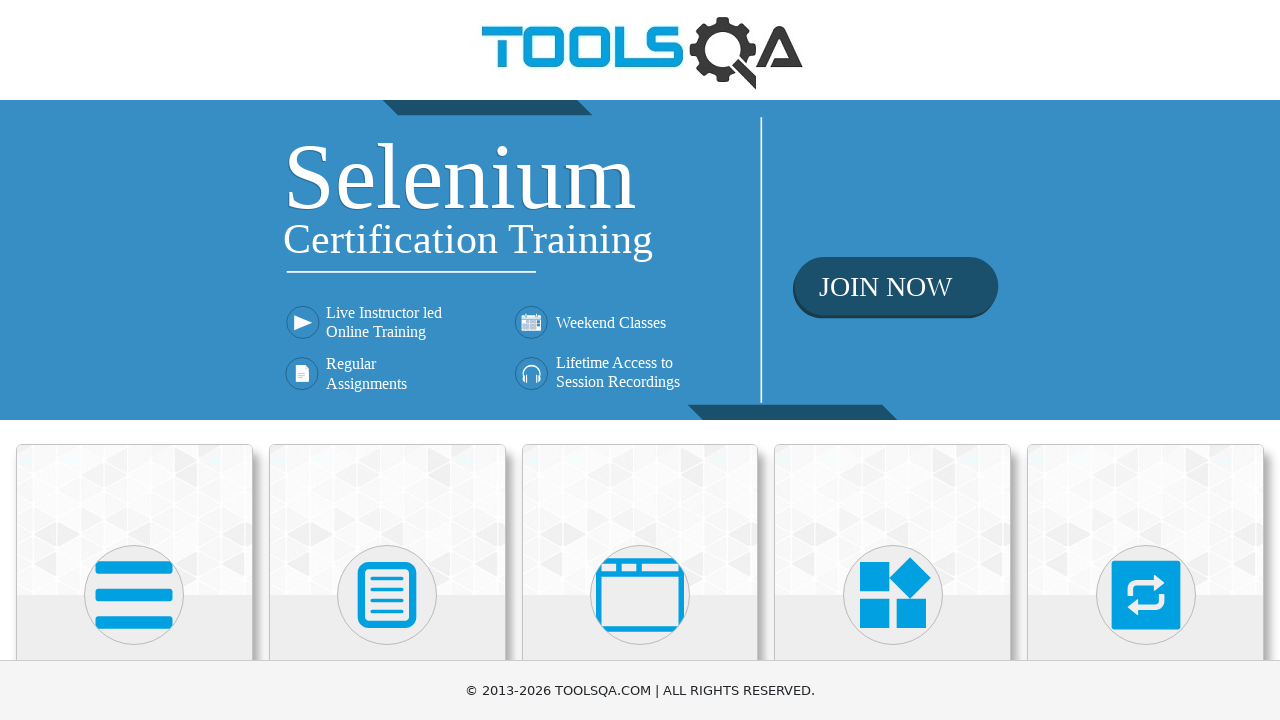

Clicked on Widgets section at (893, 360) on xpath=//h5[contains(text(),'Widgets')]
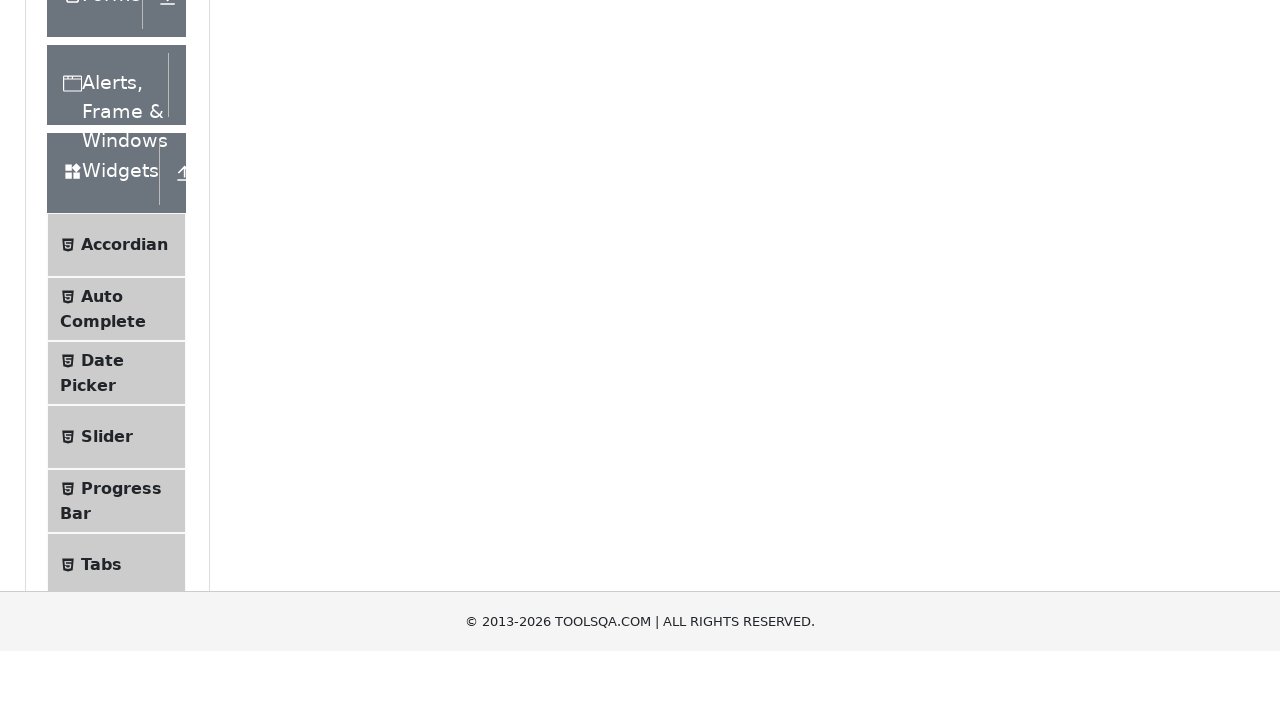

Waited 5 seconds for widgets menu to expand
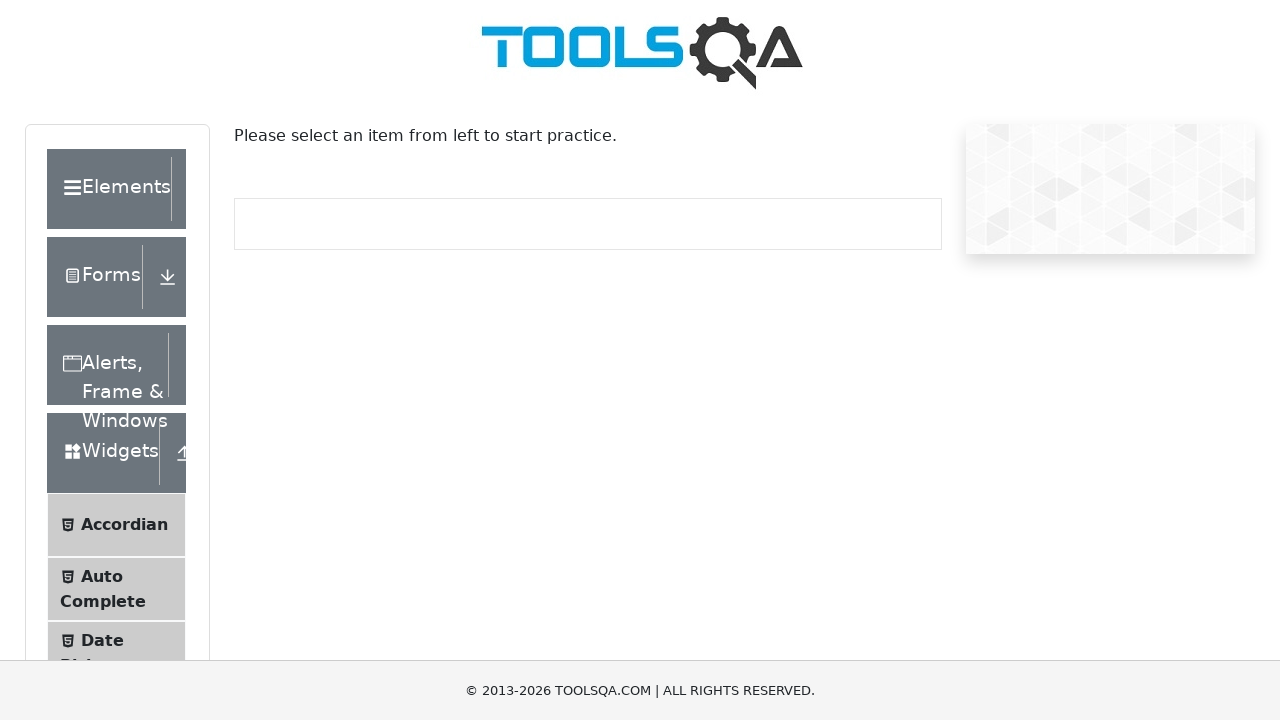

Clicked on Widgets menu item at (103, 453) on xpath=//div[normalize-space()='Widgets']
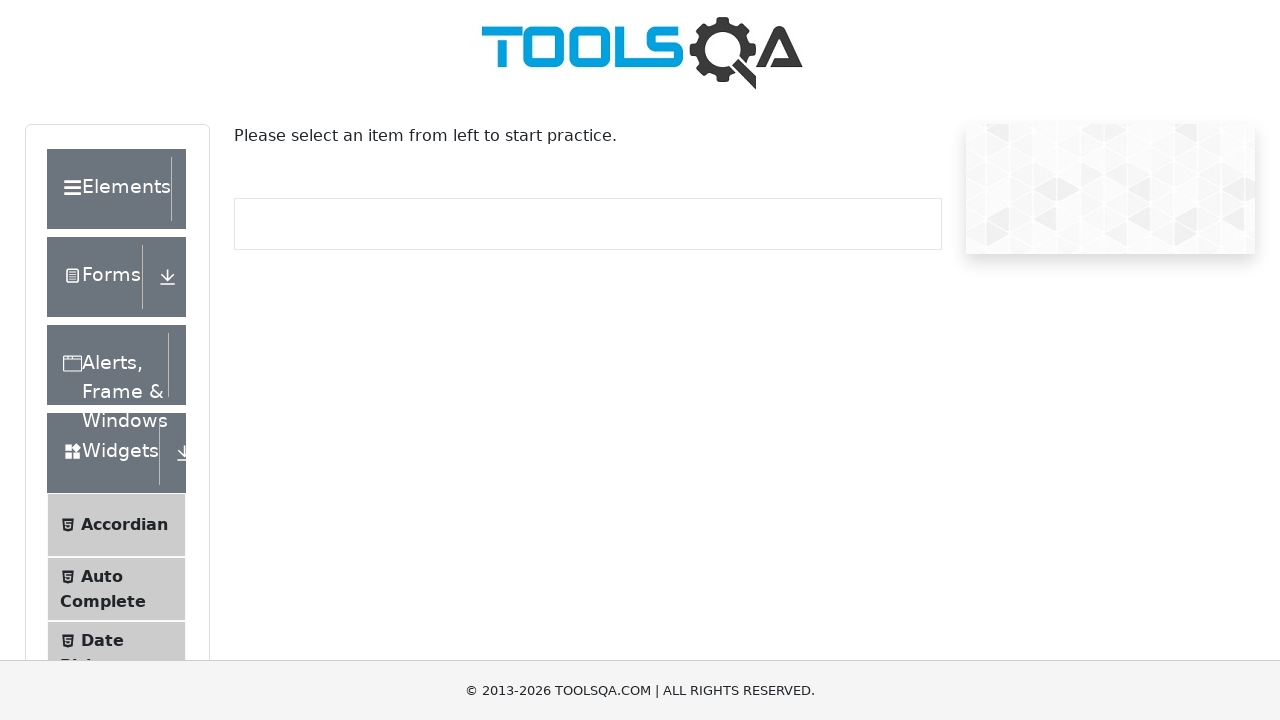

Clicked on Date Picker option at (102, 502) on xpath=//span[contains(text(),'Date Picker')]
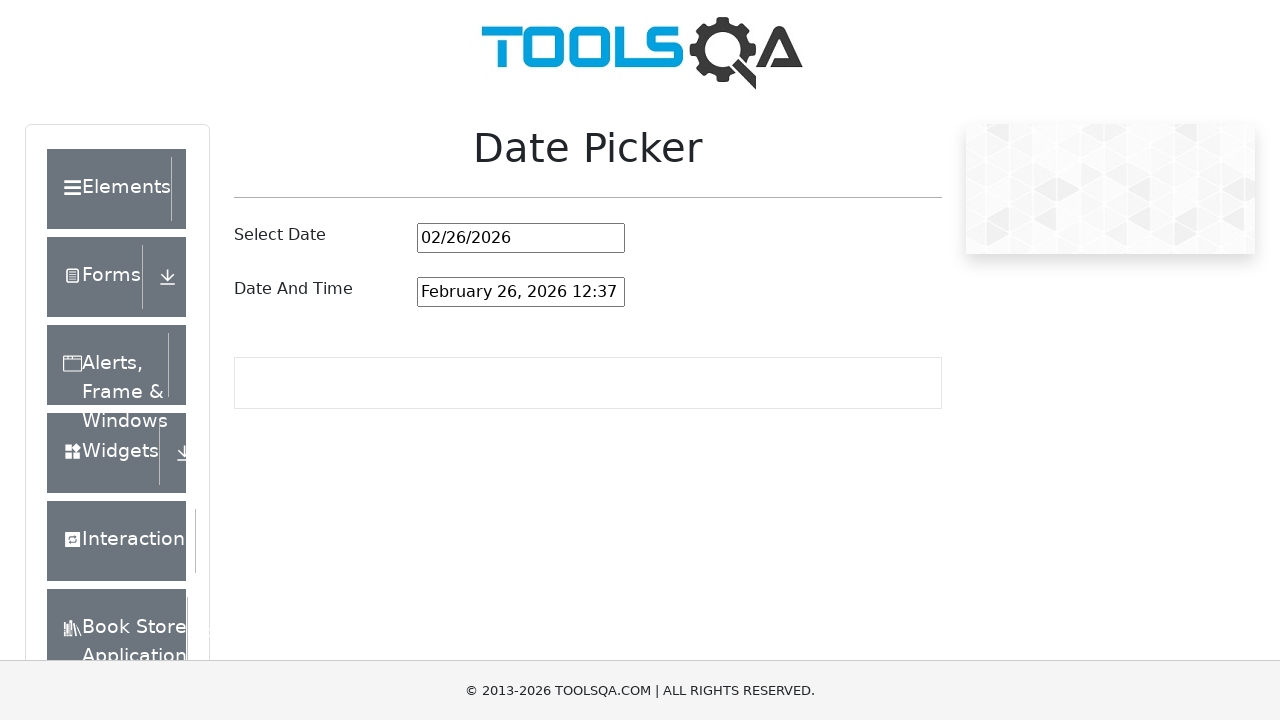

Clicked on date picker input field at (521, 238) on #datePickerMonthYearInput
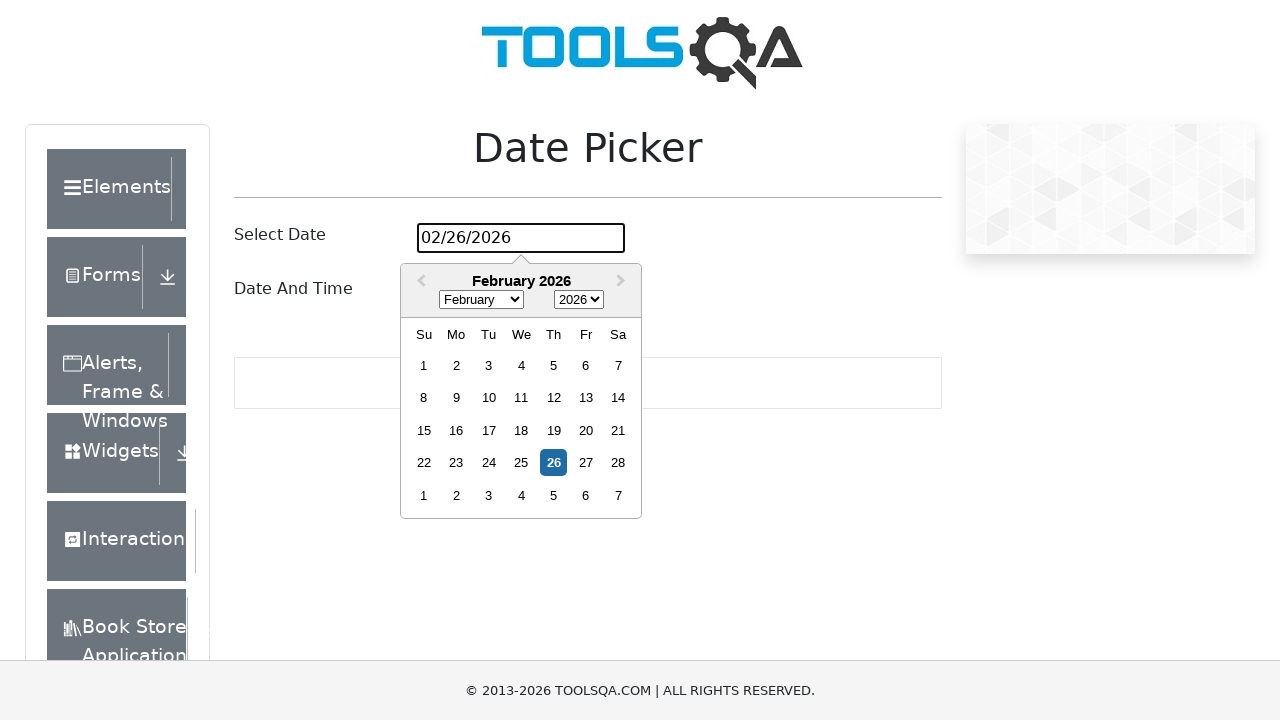

Selected May from the month dropdown on .react-datepicker__month-select
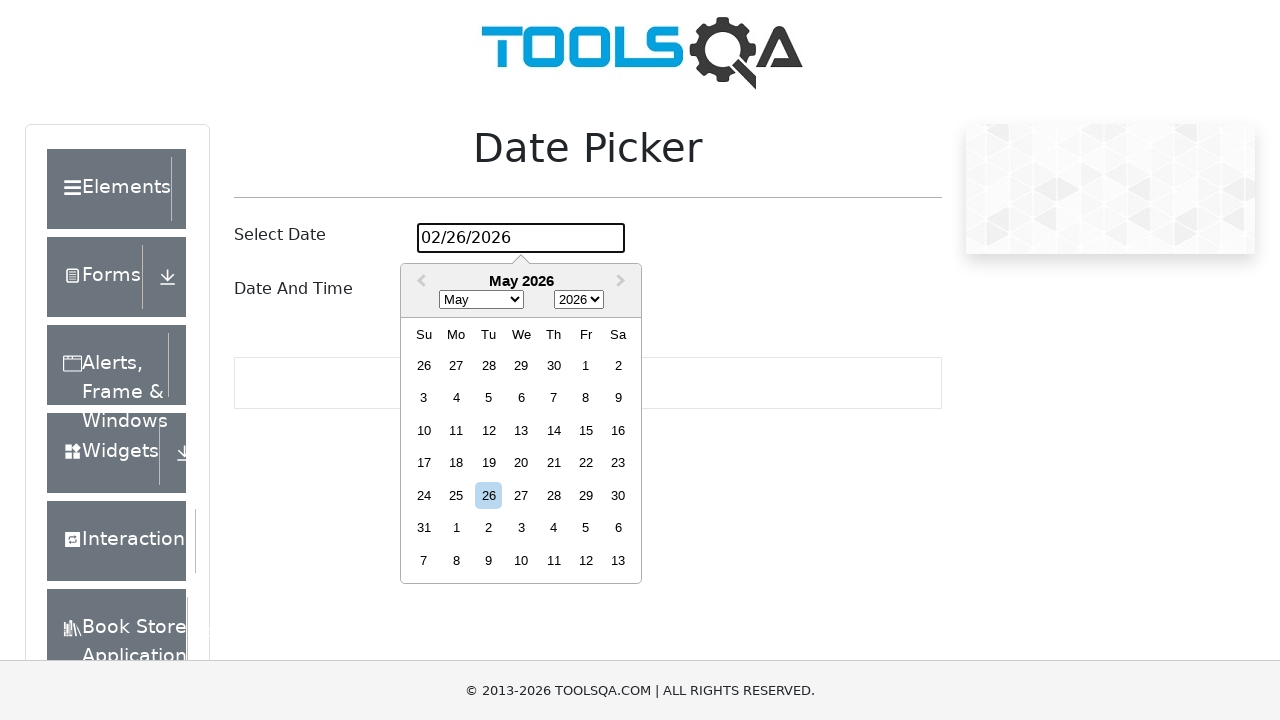

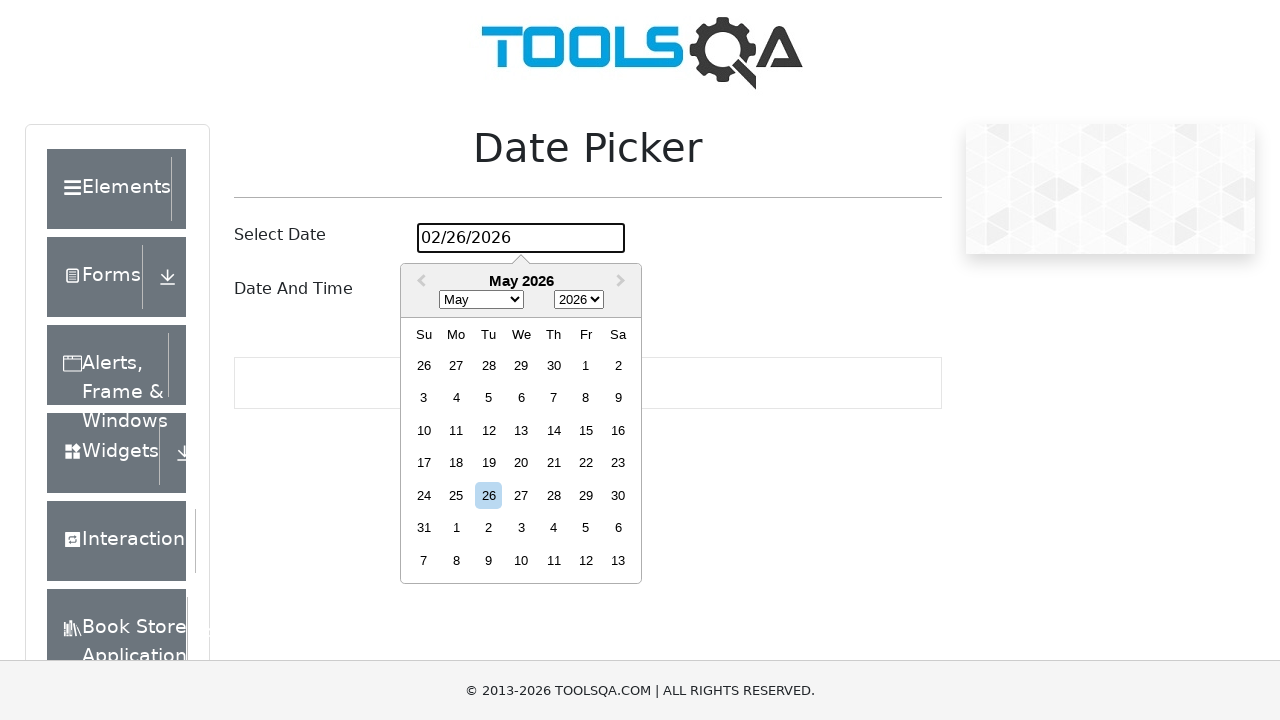